Tests various radio button interactions including clicking radio buttons, iterating through options to select a specific value, enabling disabled radio buttons, and showing hidden radio buttons on a demo page.

Starting URL: https://syntaxprojects.com/basic-radiobutton-demo-homework.php

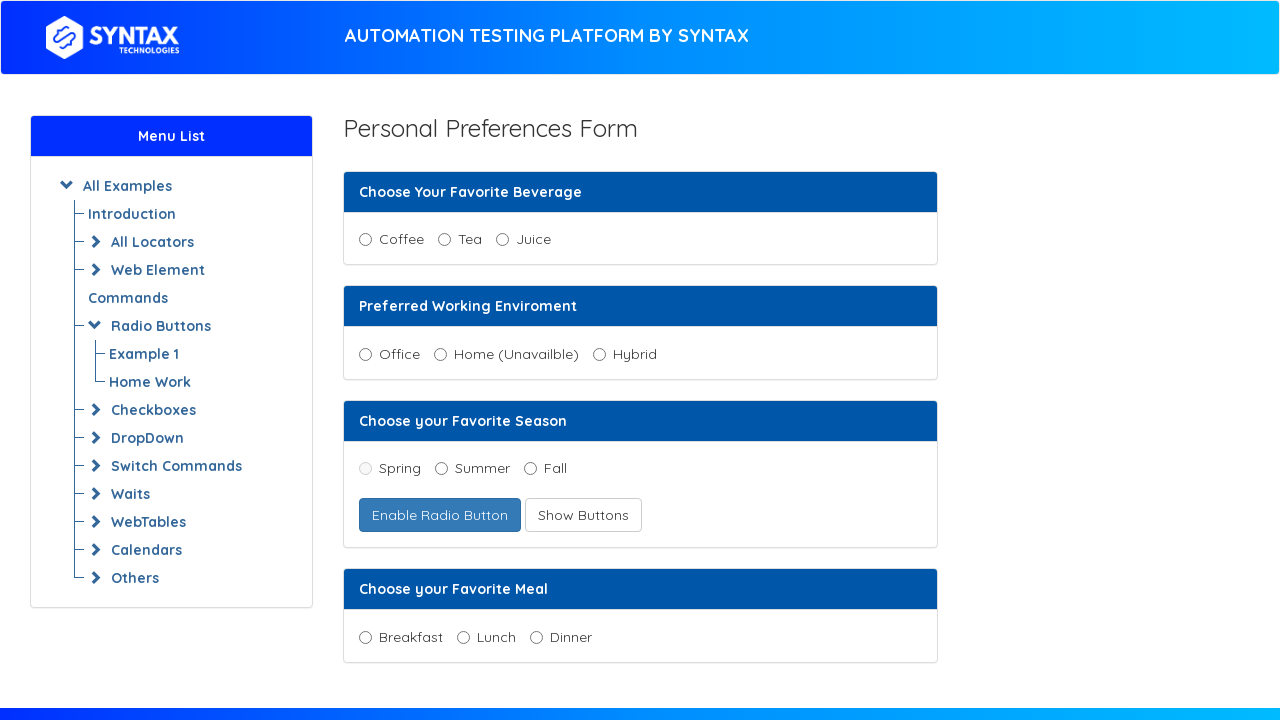

Clicked the 'Juice' radio button at (502, 240) on input[value='Juice']
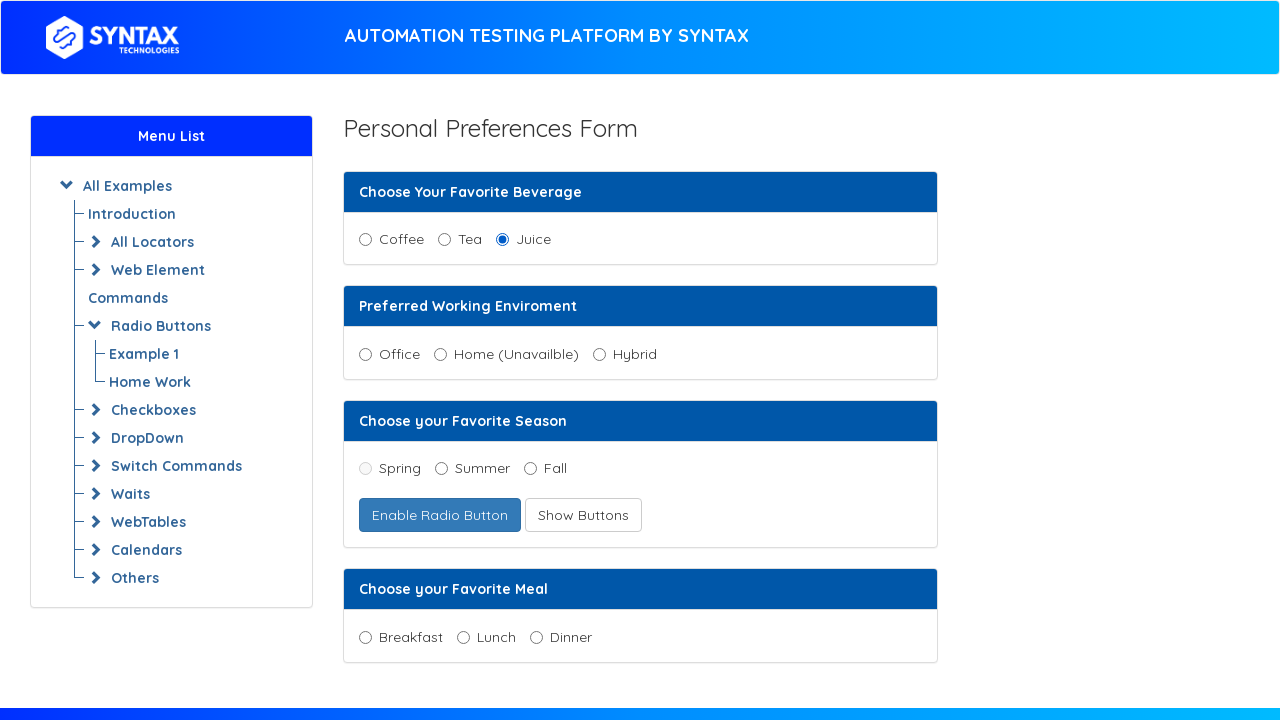

Clicked the 'hybrid' working environment radio button at (599, 354) on input[name='working_enviroment'] >> nth=2
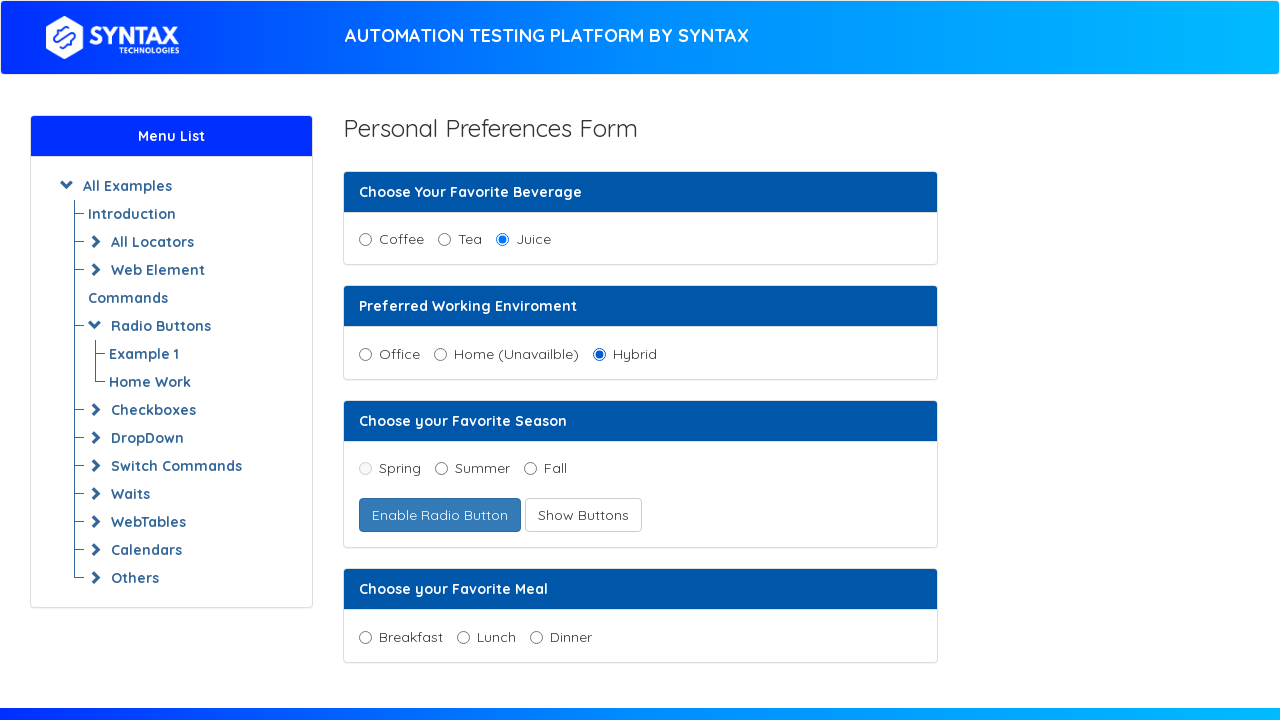

Clicked the enable button to enable the 'spring' radio button at (440, 515) on button#enabledFruitradio
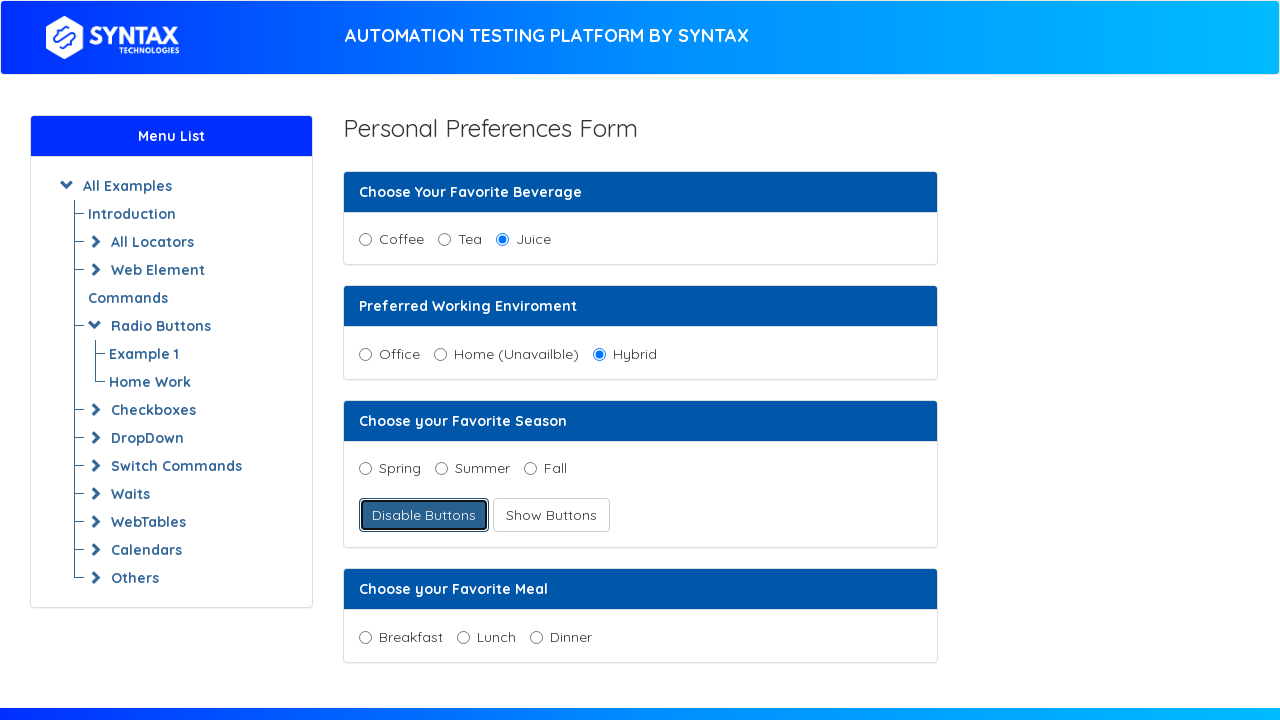

Waited for 'spring' radio button to be enabled
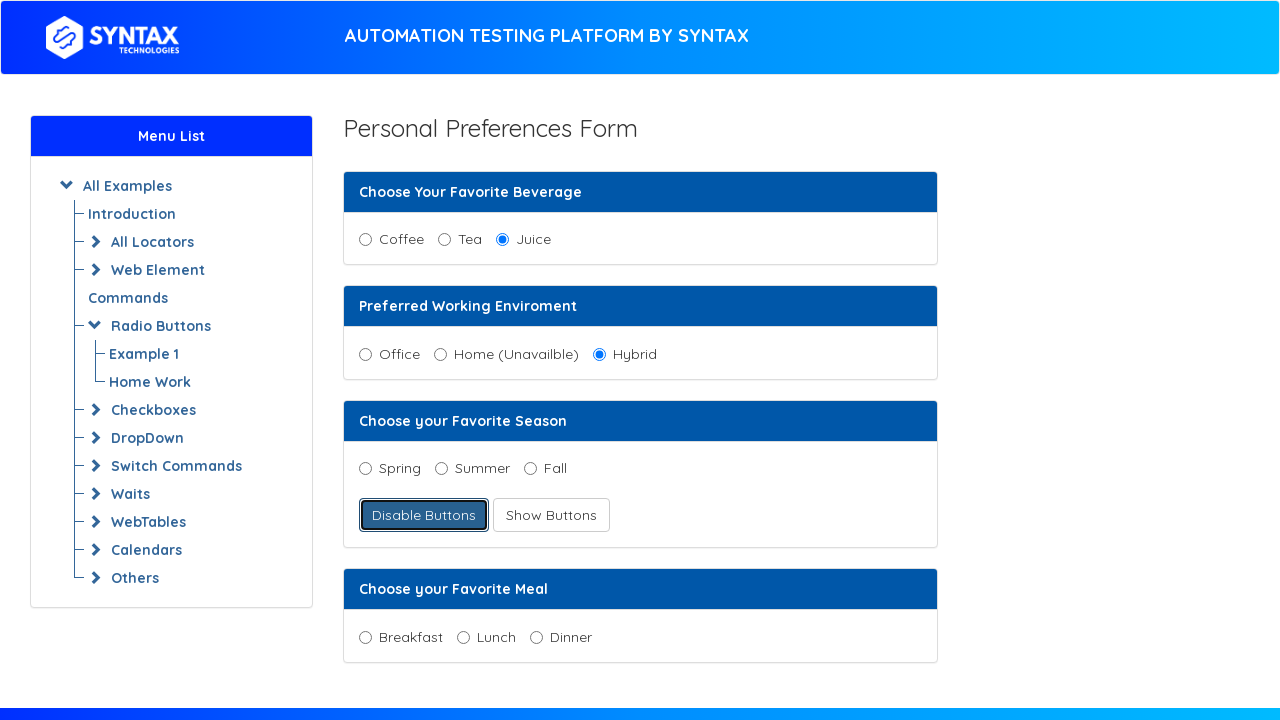

Clicked the 'spring' radio button at (365, 469) on input[value='spring']
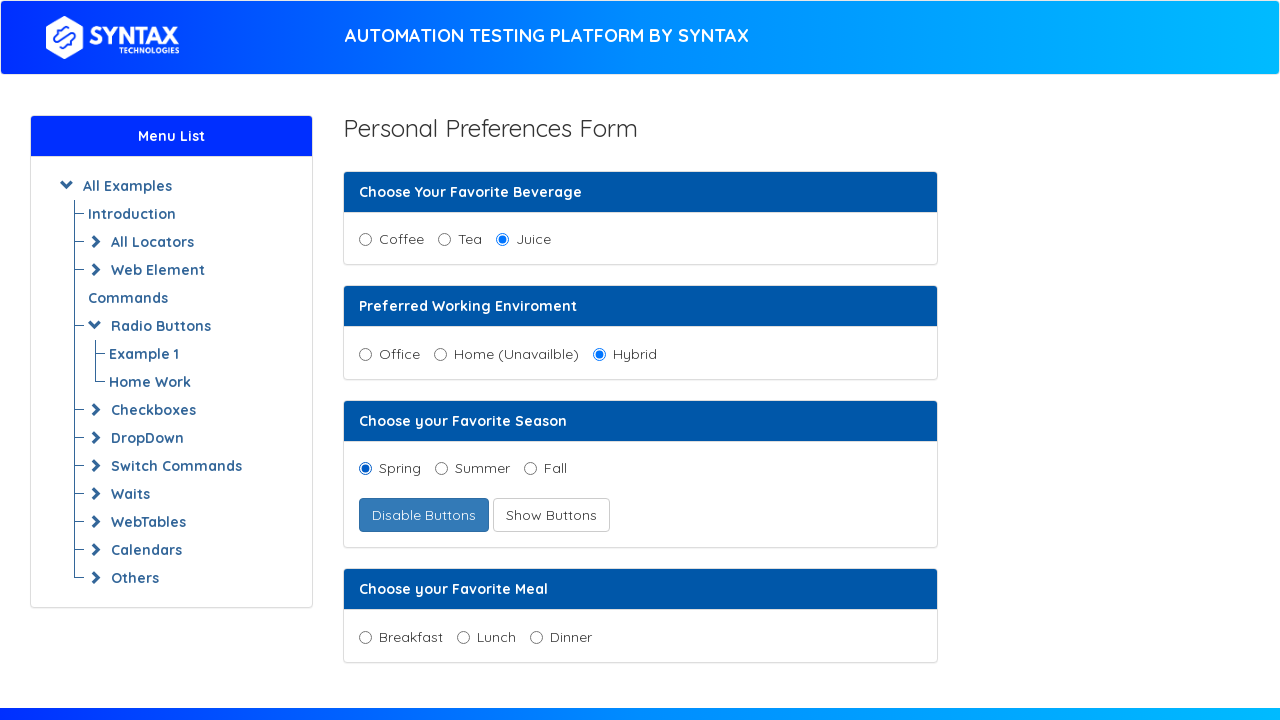

Clicked the show button to reveal the 'winter' radio button at (551, 515) on button#showRadioButtons
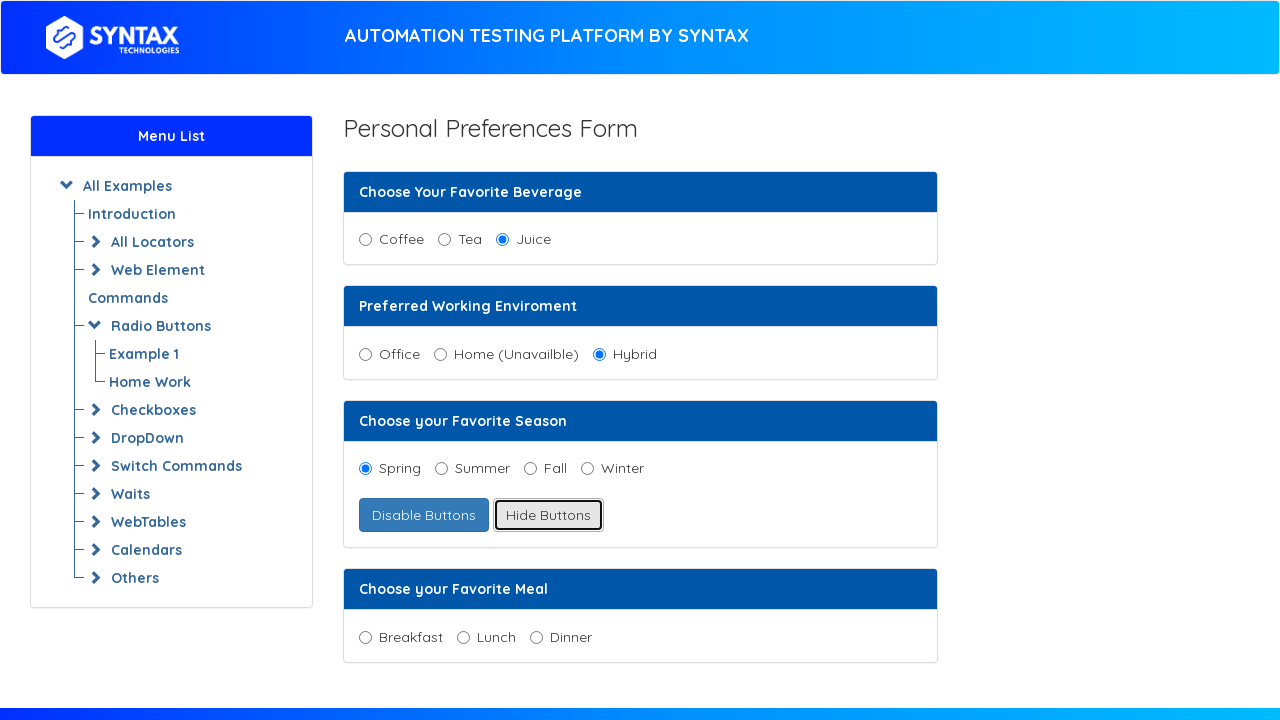

Waited for 'winter' radio button to become visible
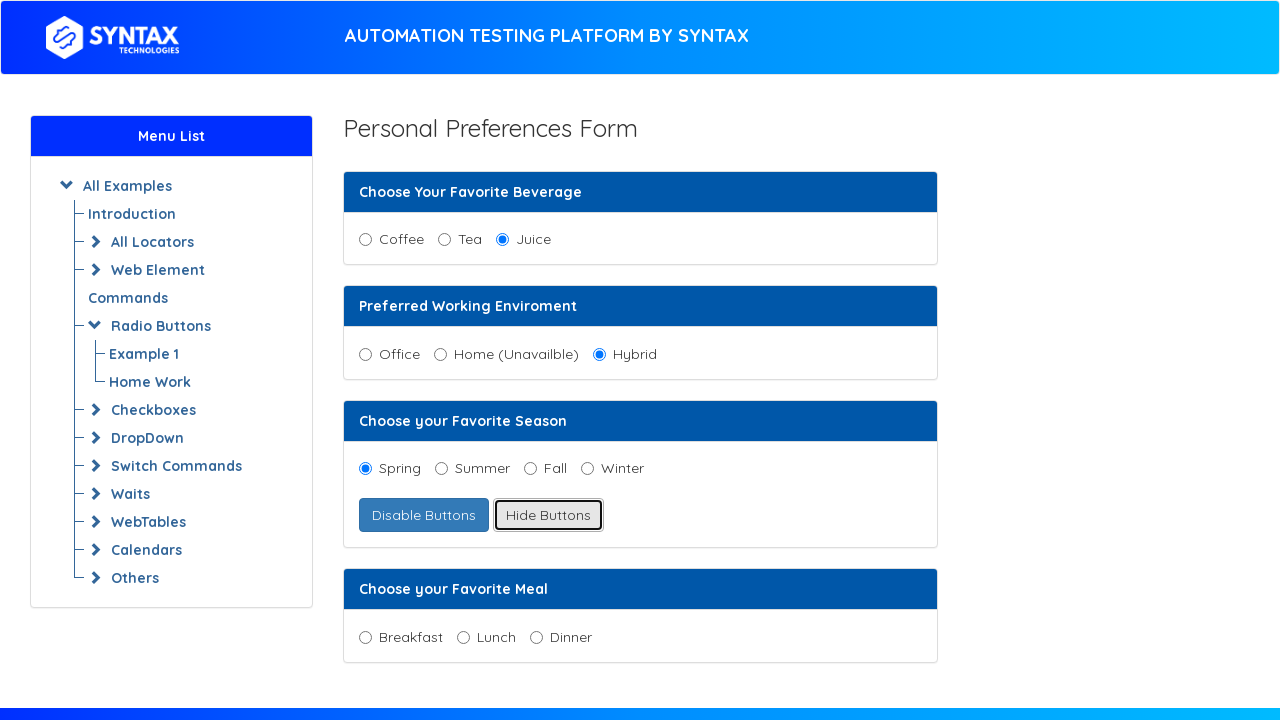

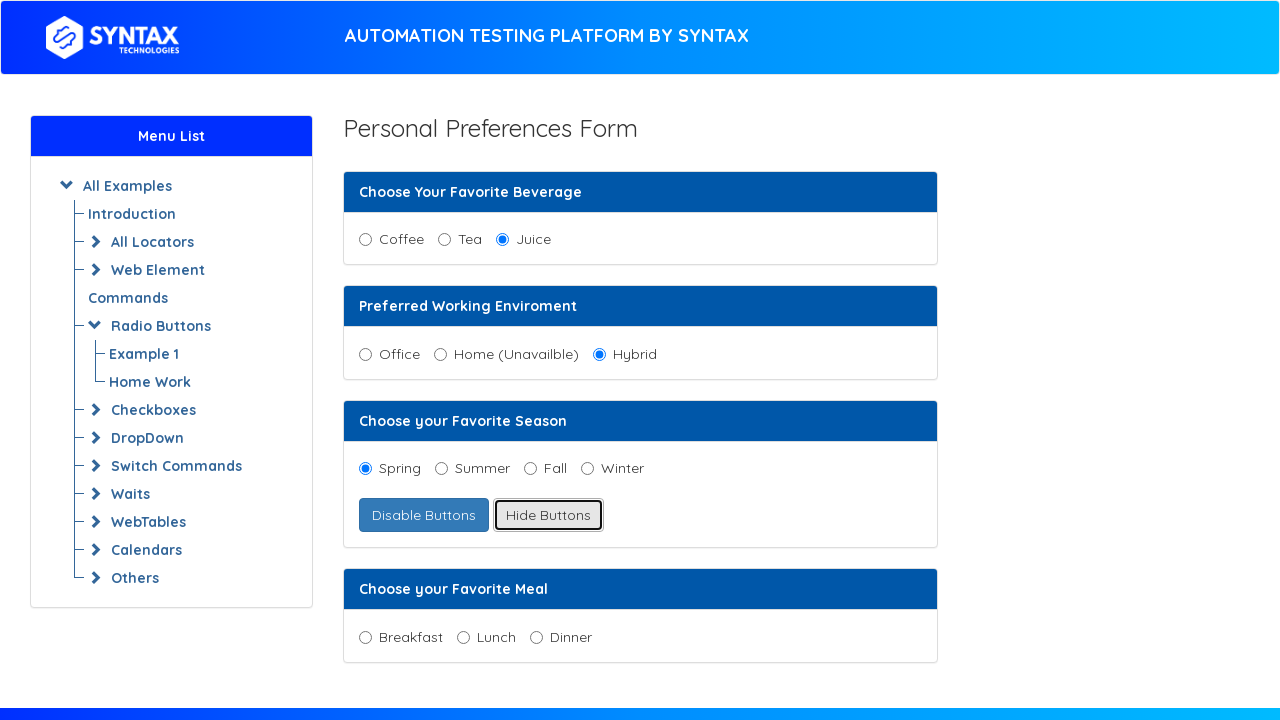